Tests the context menu functionality by right-clicking on the designated area

Starting URL: https://the-internet.herokuapp.com/

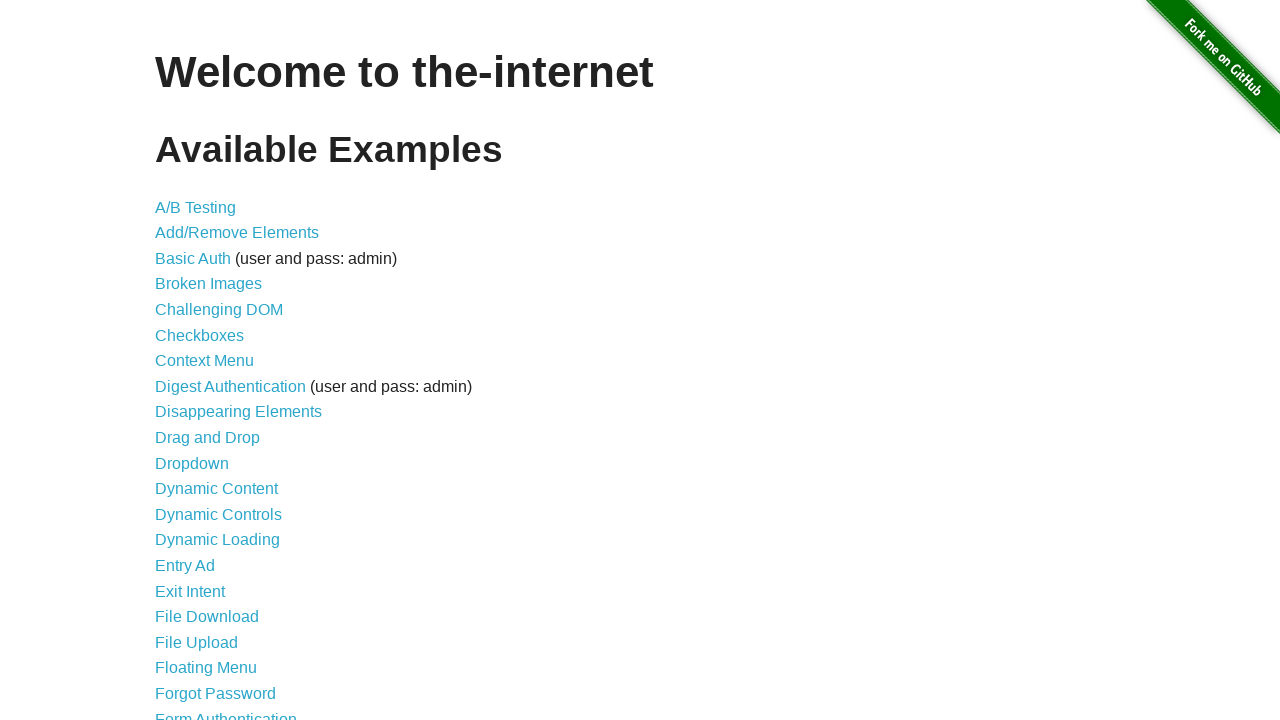

Clicked on Context Menu link at (204, 361) on a:has-text('Context Menu')
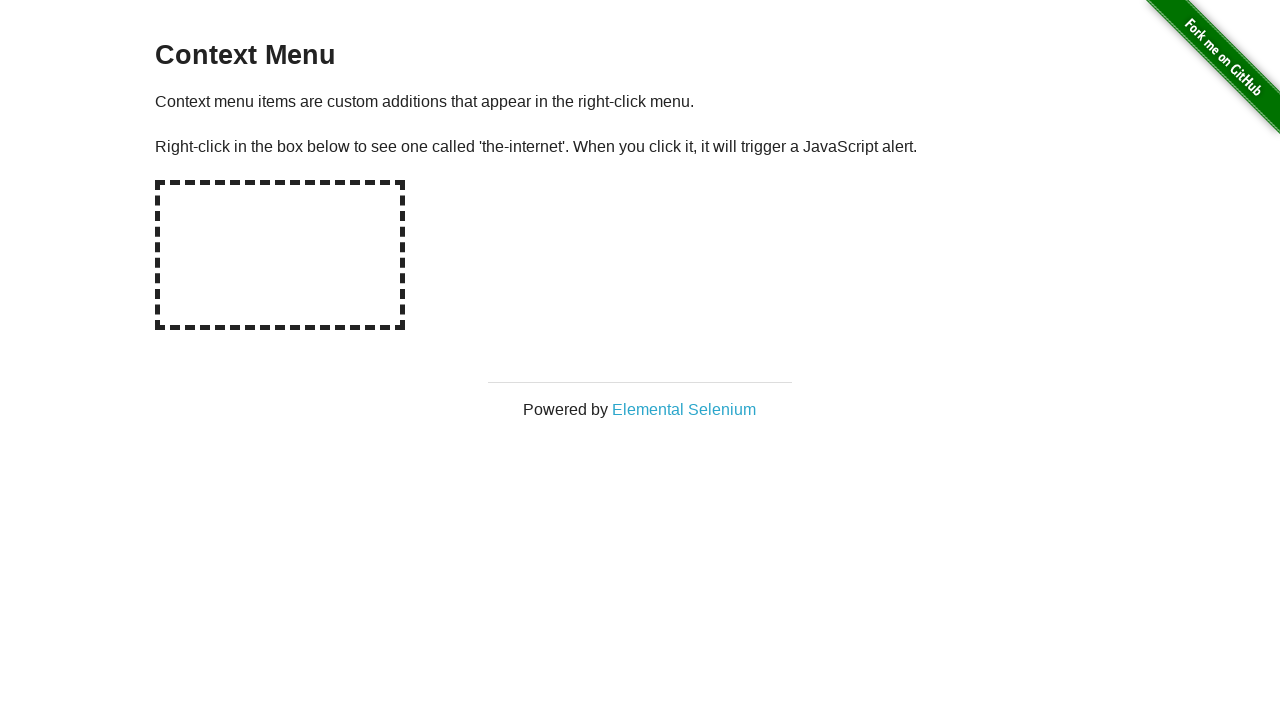

Right-clicked on the hot spot area at (280, 255) on #hot-spot
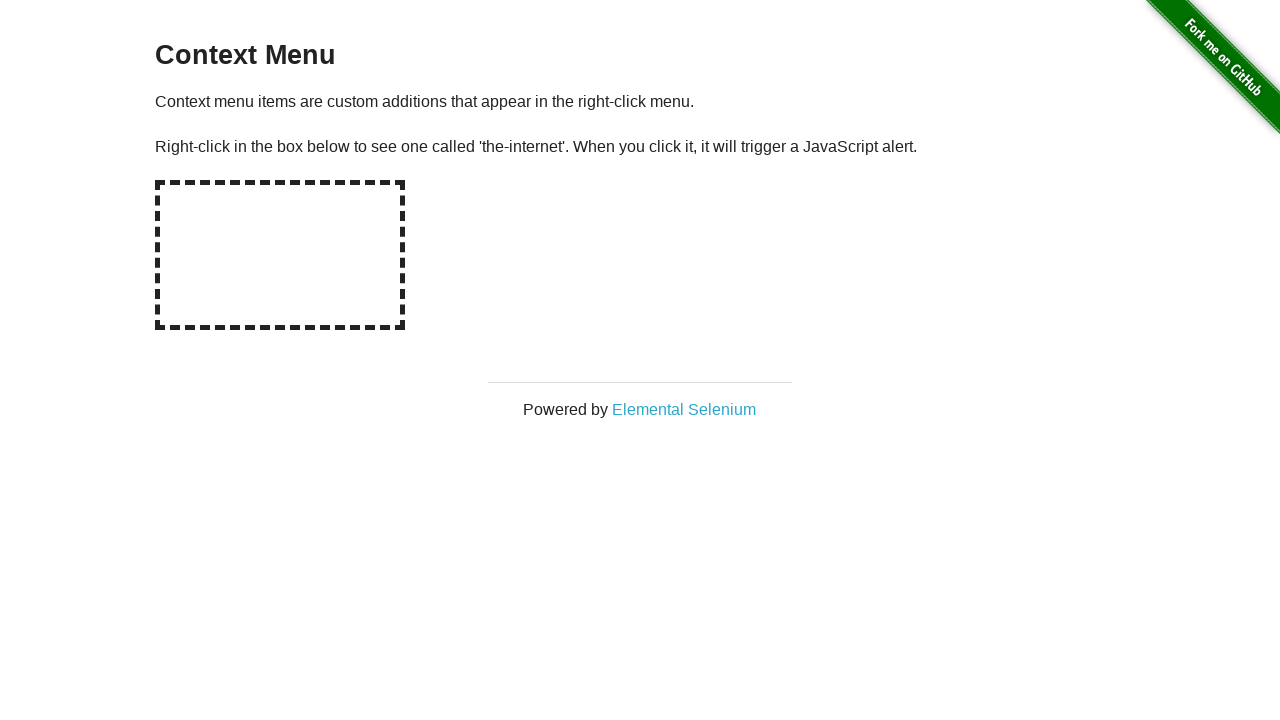

Set up dialog handler to accept alerts
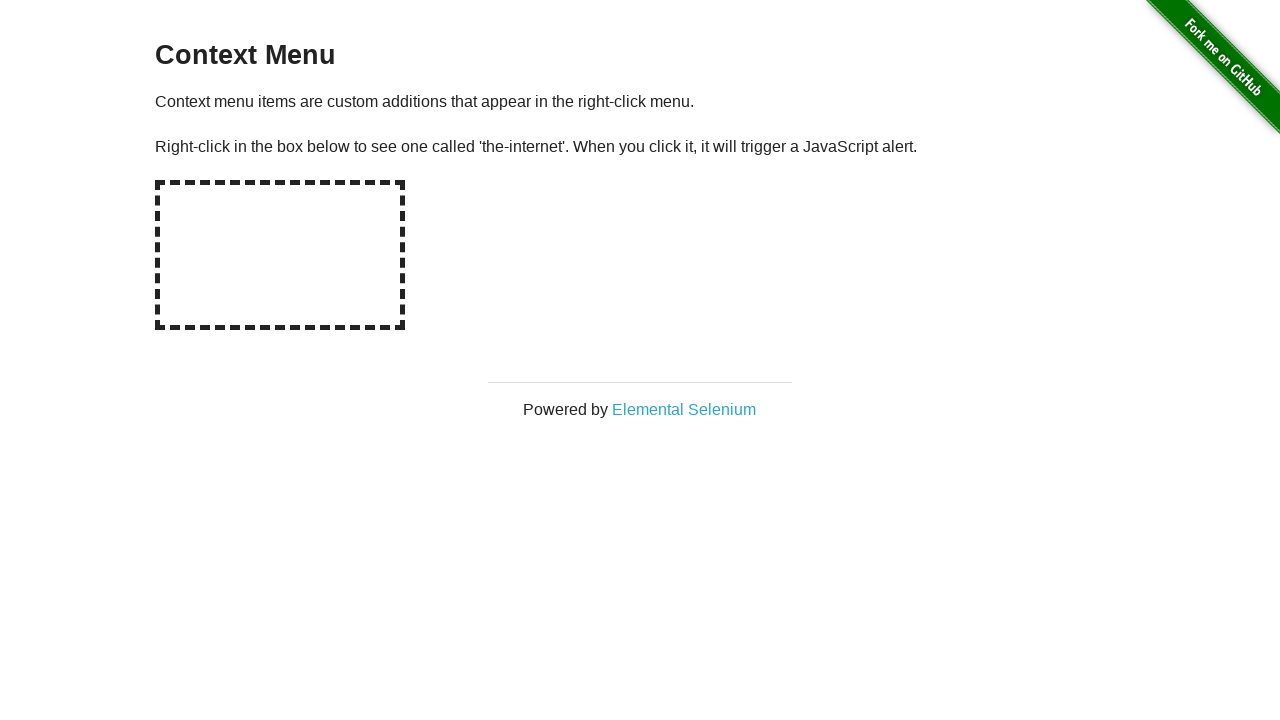

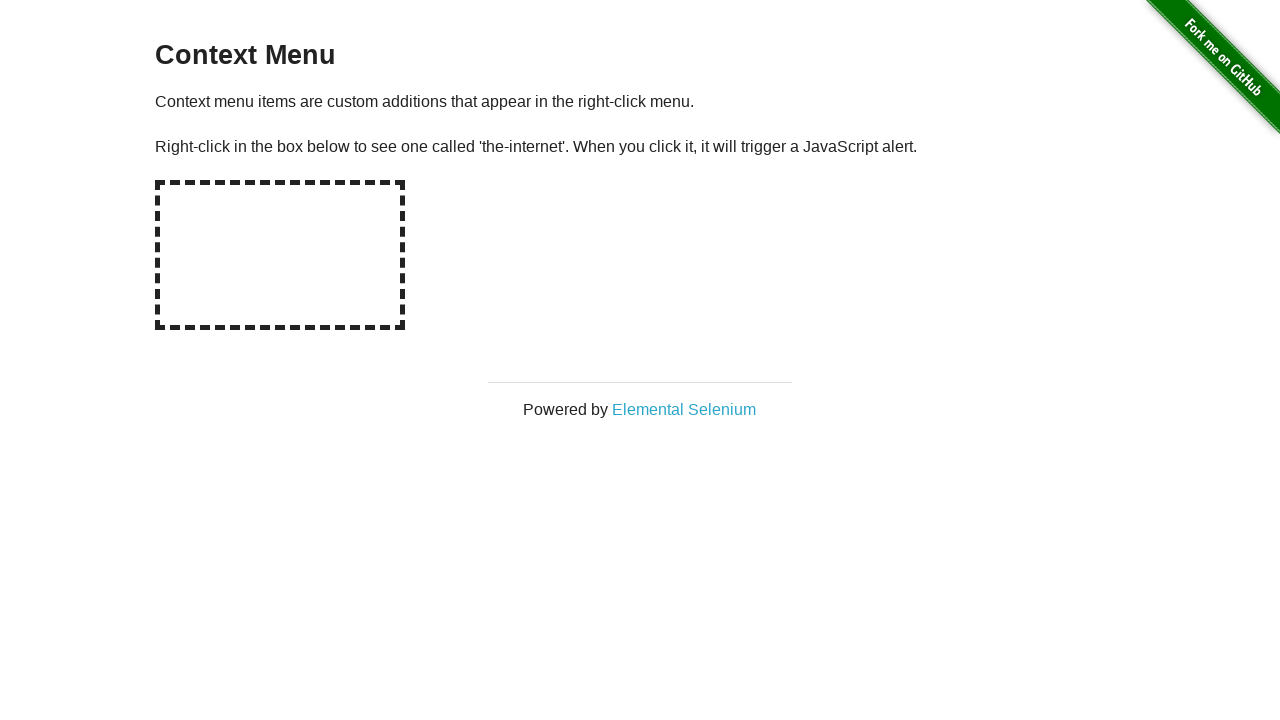